Tests selecting an option from a dropdown using Playwright's built-in select_option method to choose an item by its visible text.

Starting URL: https://the-internet.herokuapp.com/dropdown

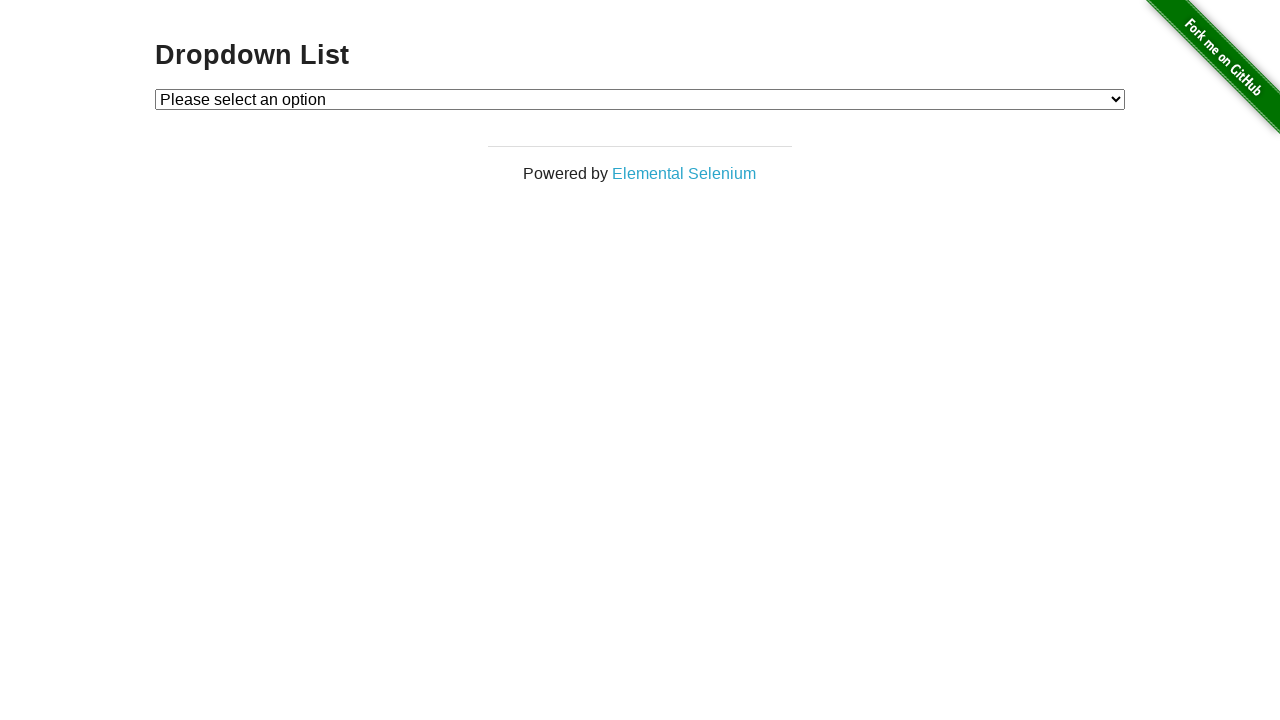

Selected 'Option 1' from dropdown using select_option method on #dropdown
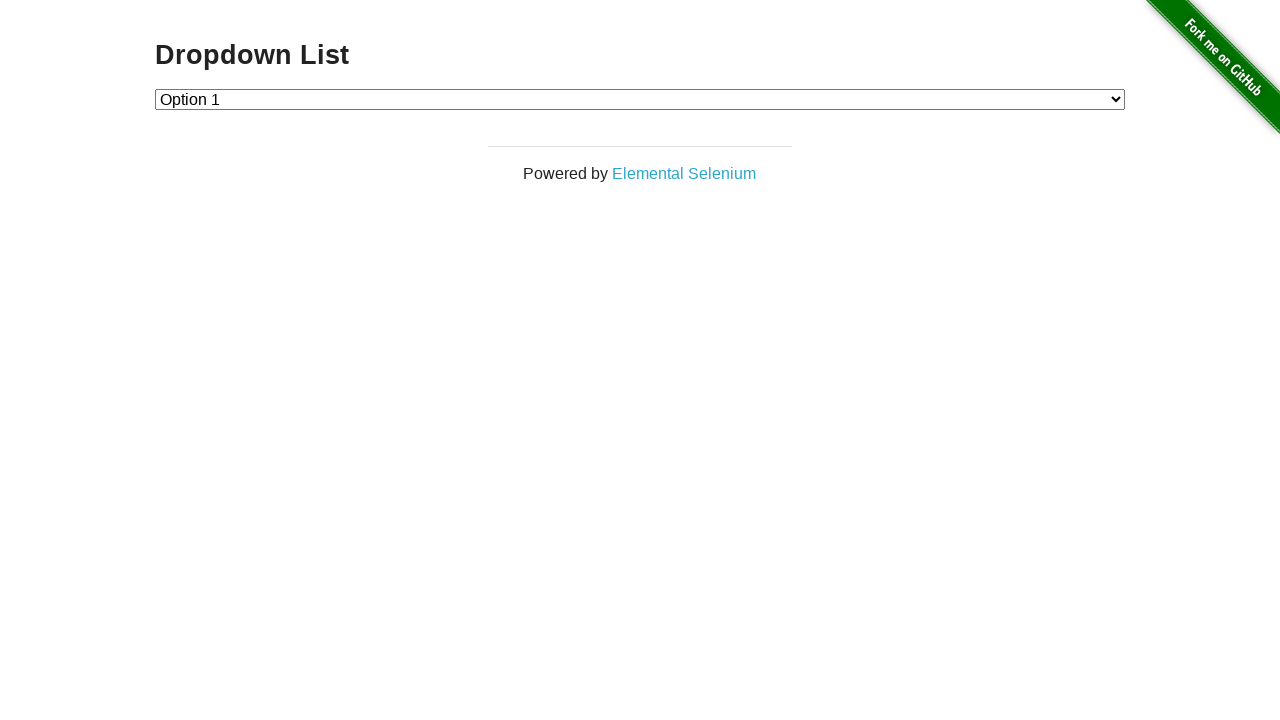

Retrieved the selected dropdown value
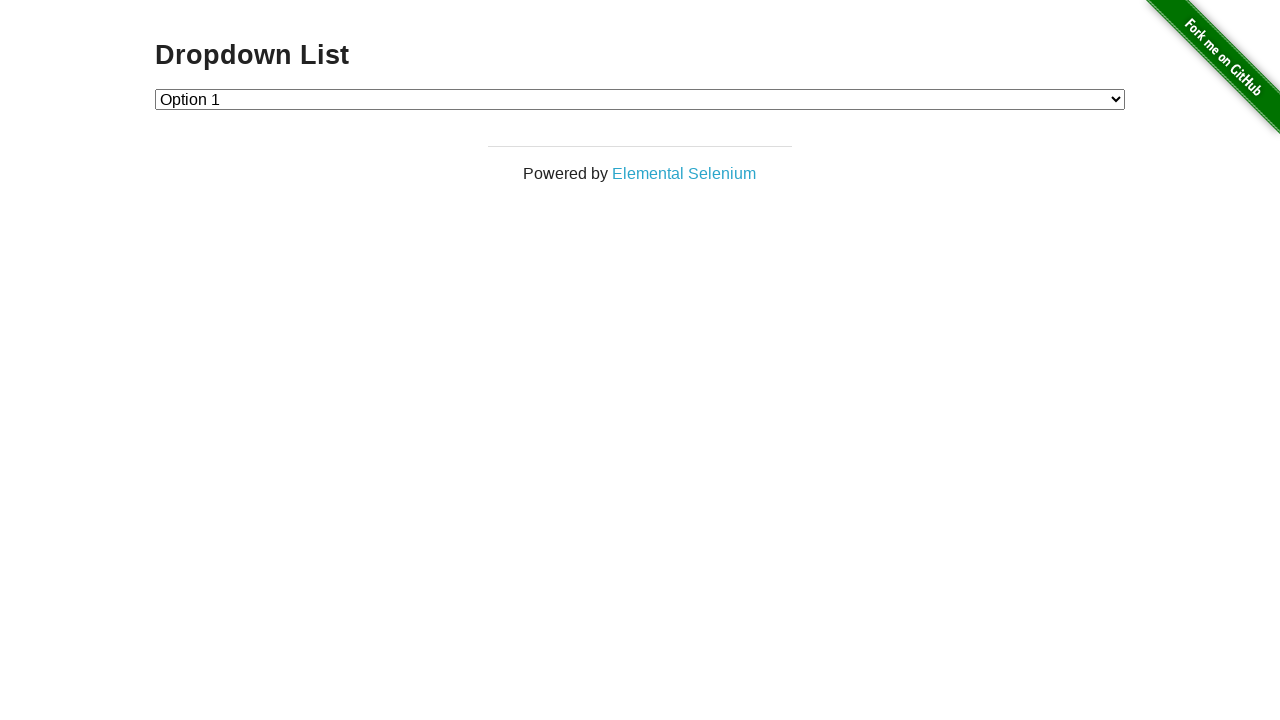

Verified that the correct option value '1' was selected
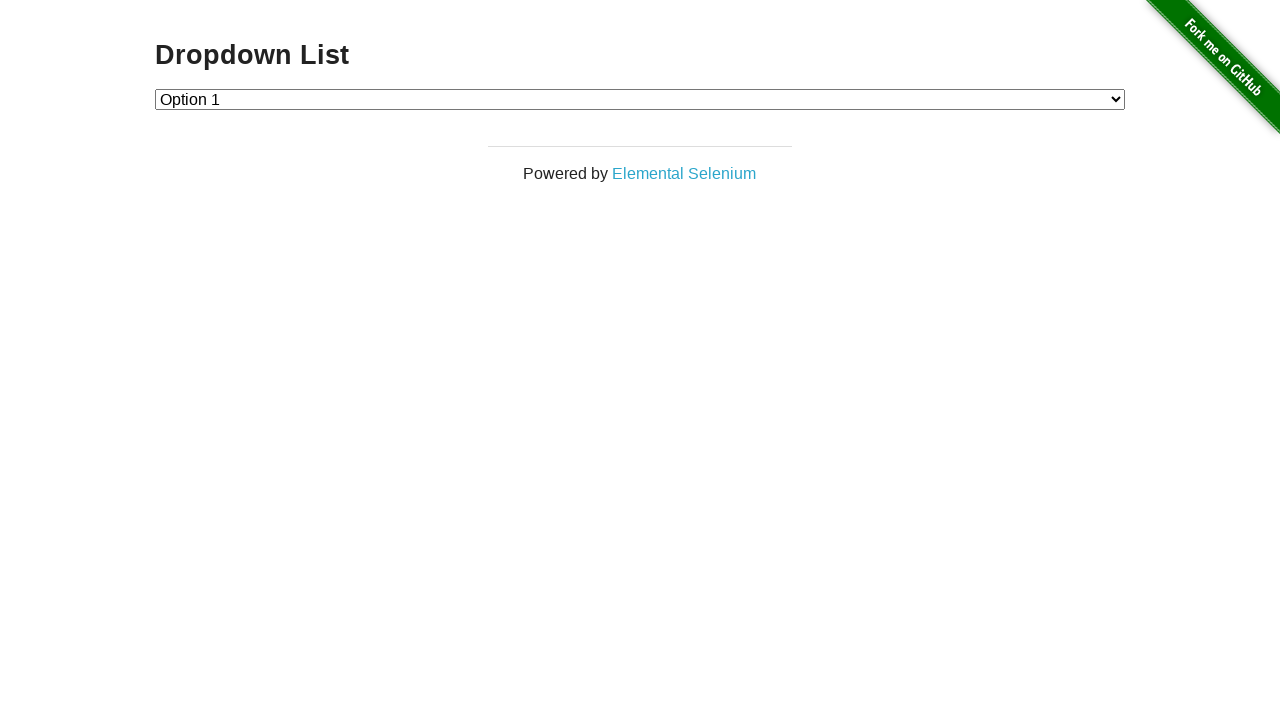

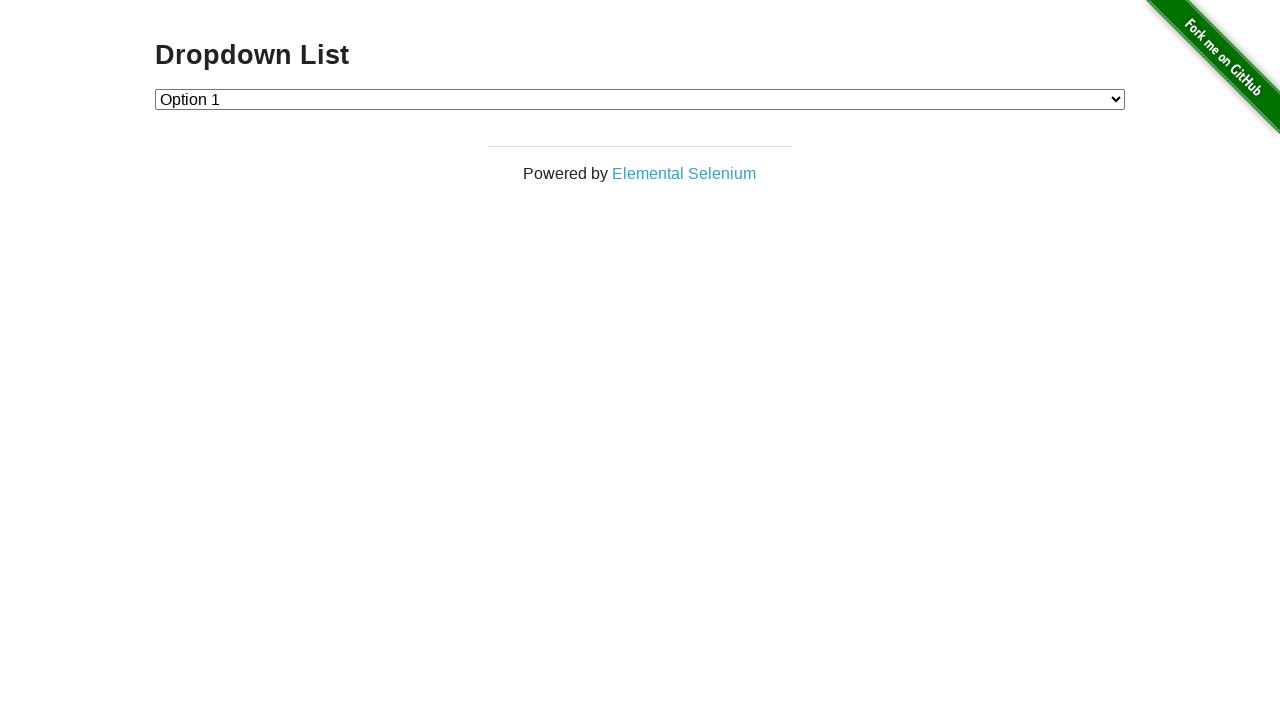